Navigates to the WebdriverIO website and verifies that the page has the correct title.

Starting URL: http://webdriver.io

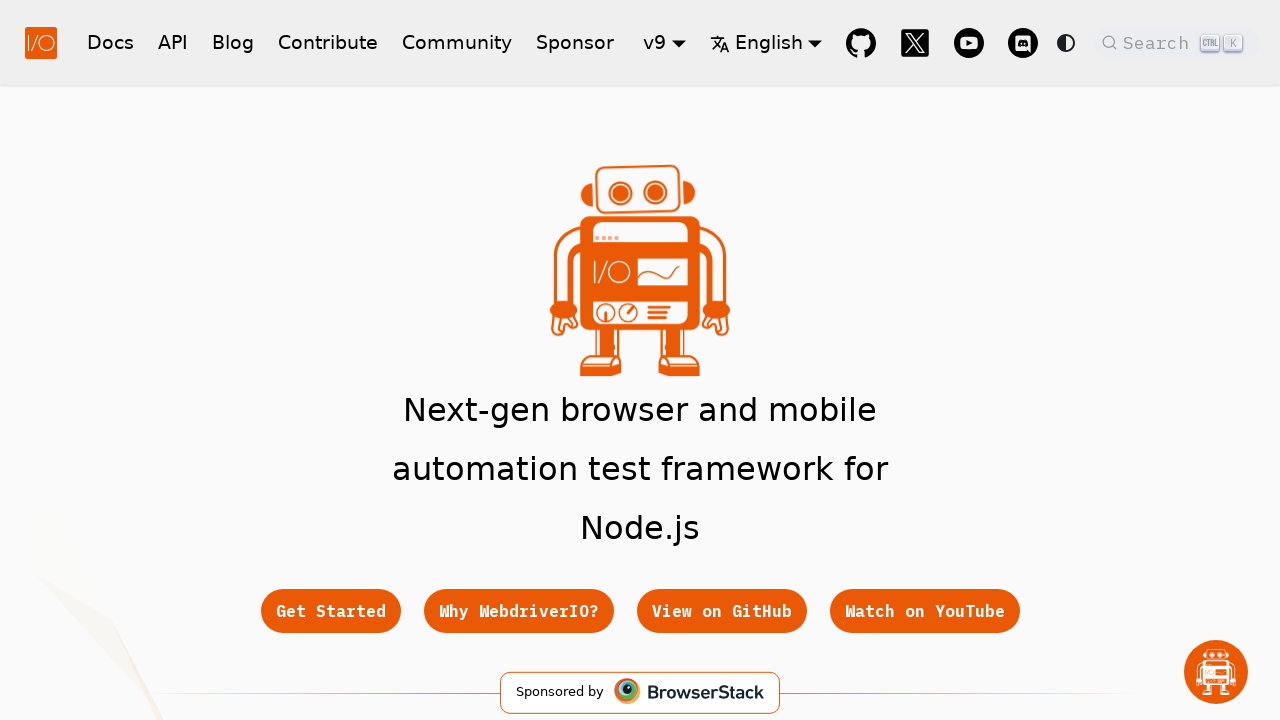

Navigated to http://webdriver.io
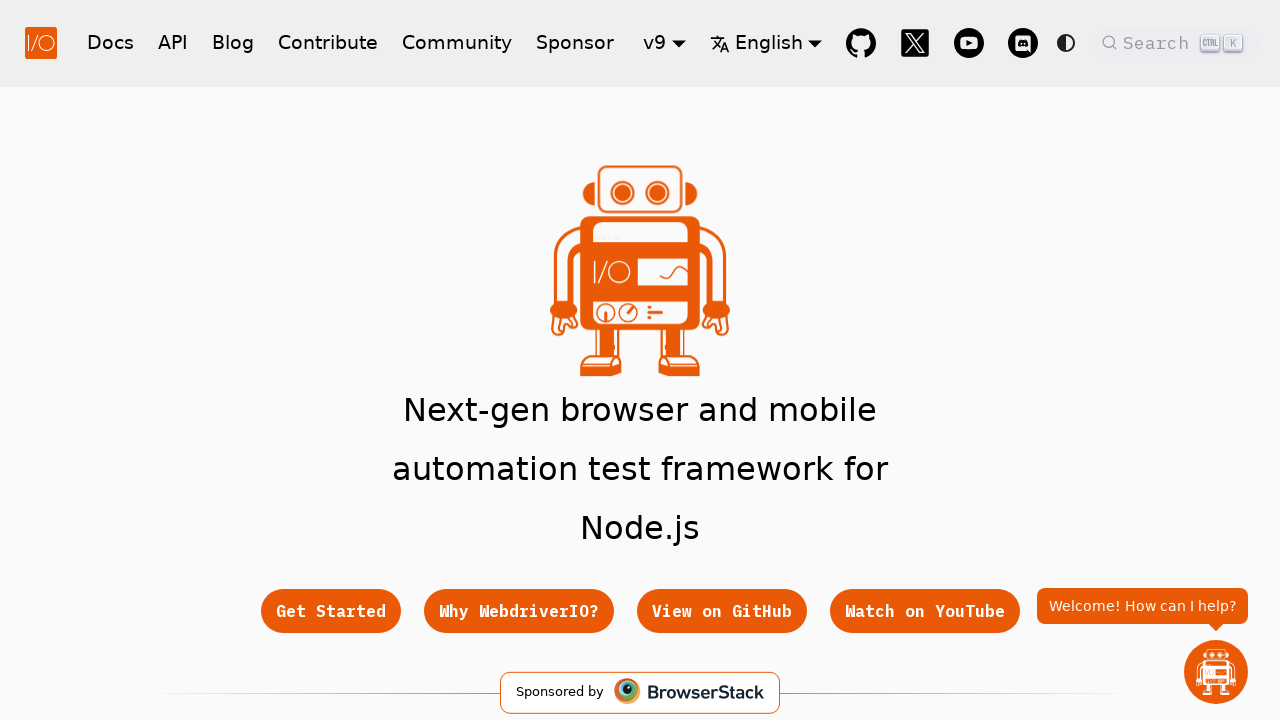

Retrieved page title
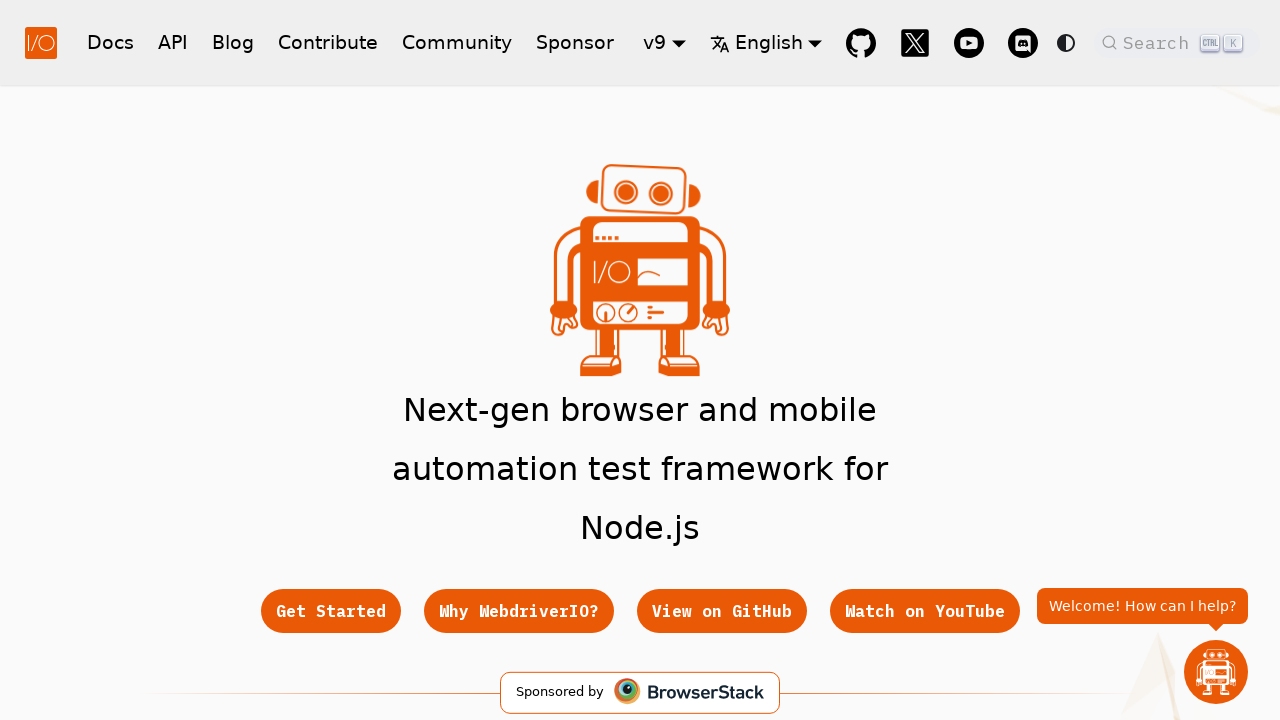

Verified page title contains 'WebdriverIO'
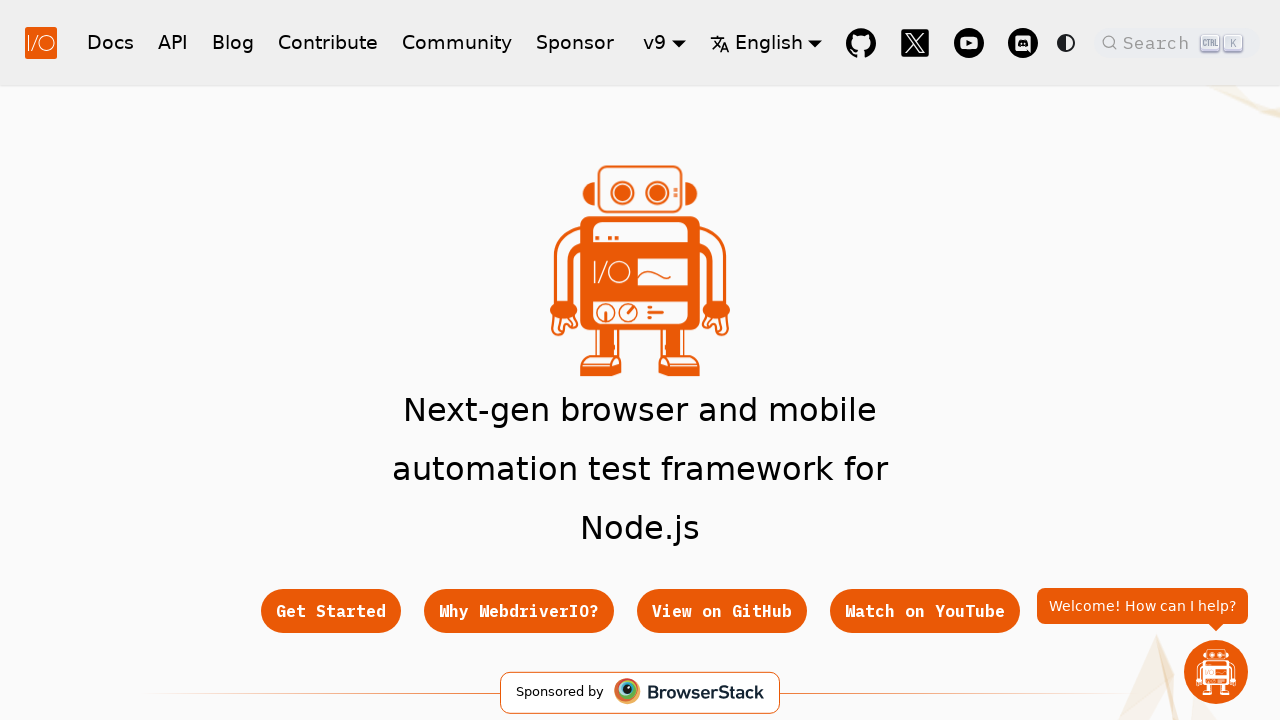

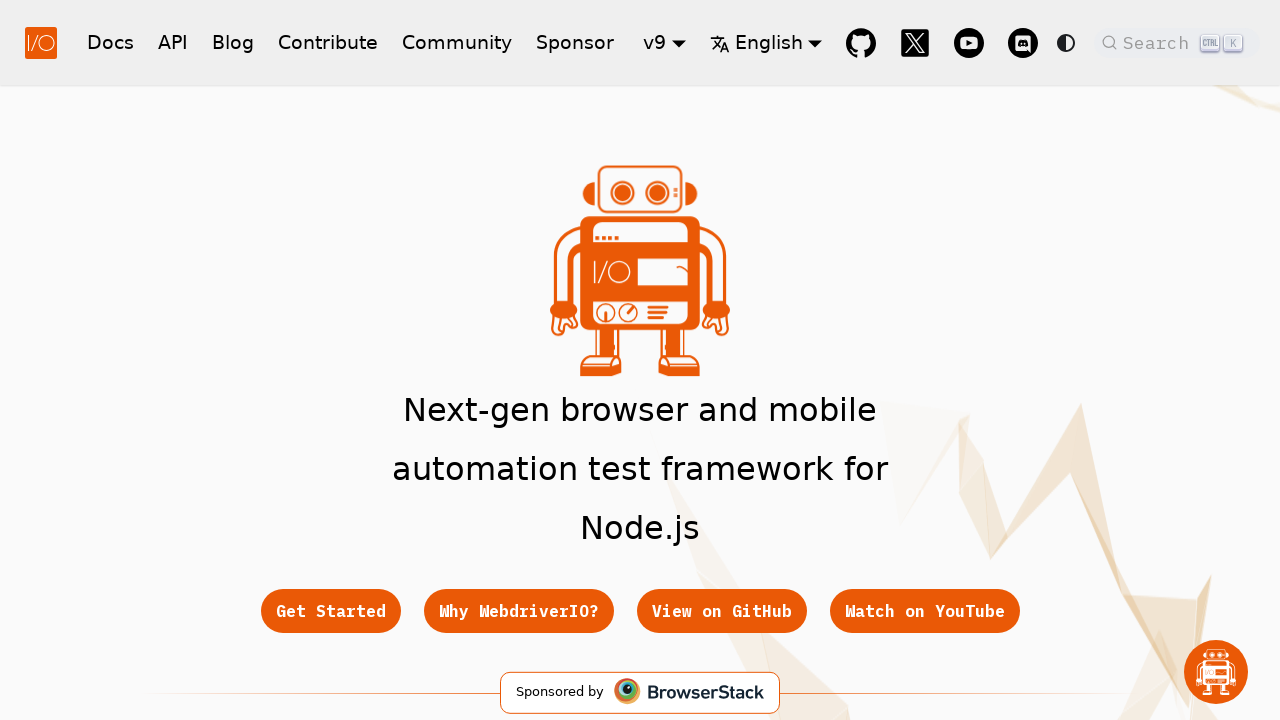